Launches a browser, navigates to a test automation practice website, and maximizes the browser window.

Starting URL: https://testautomationpractice.blogspot.com/

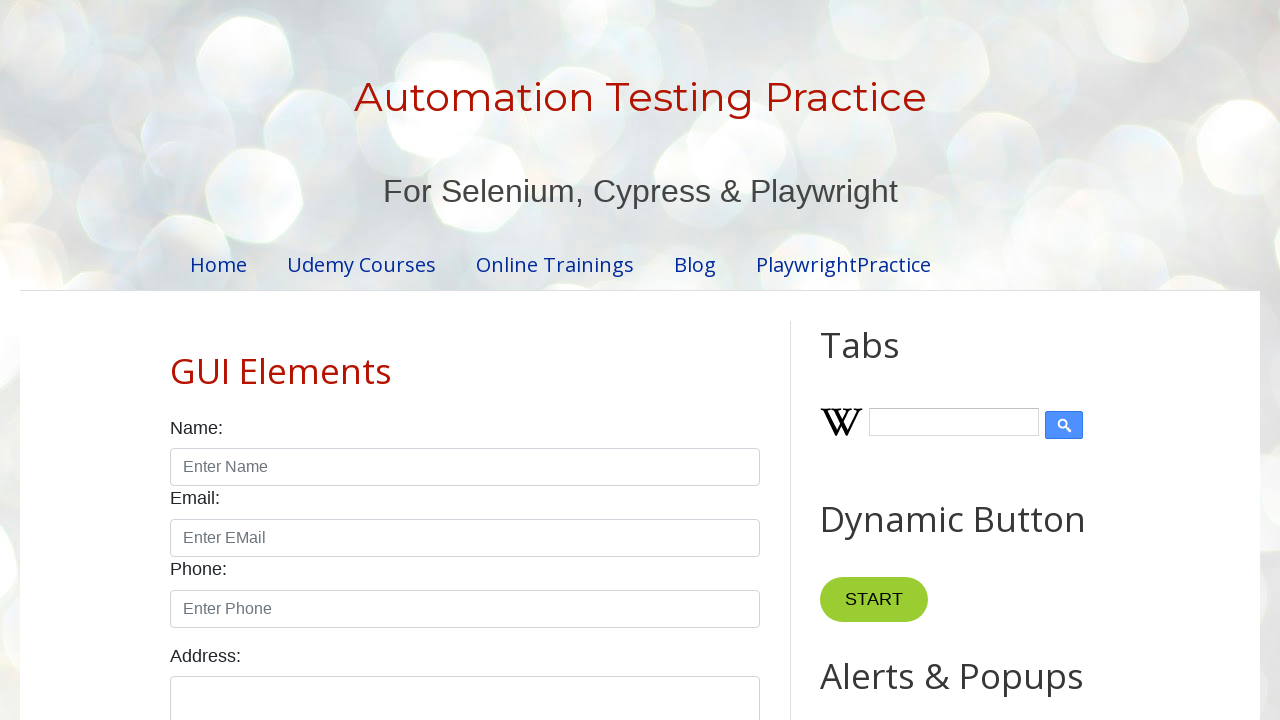

Set viewport size to 1920x1080 to maximize browser window
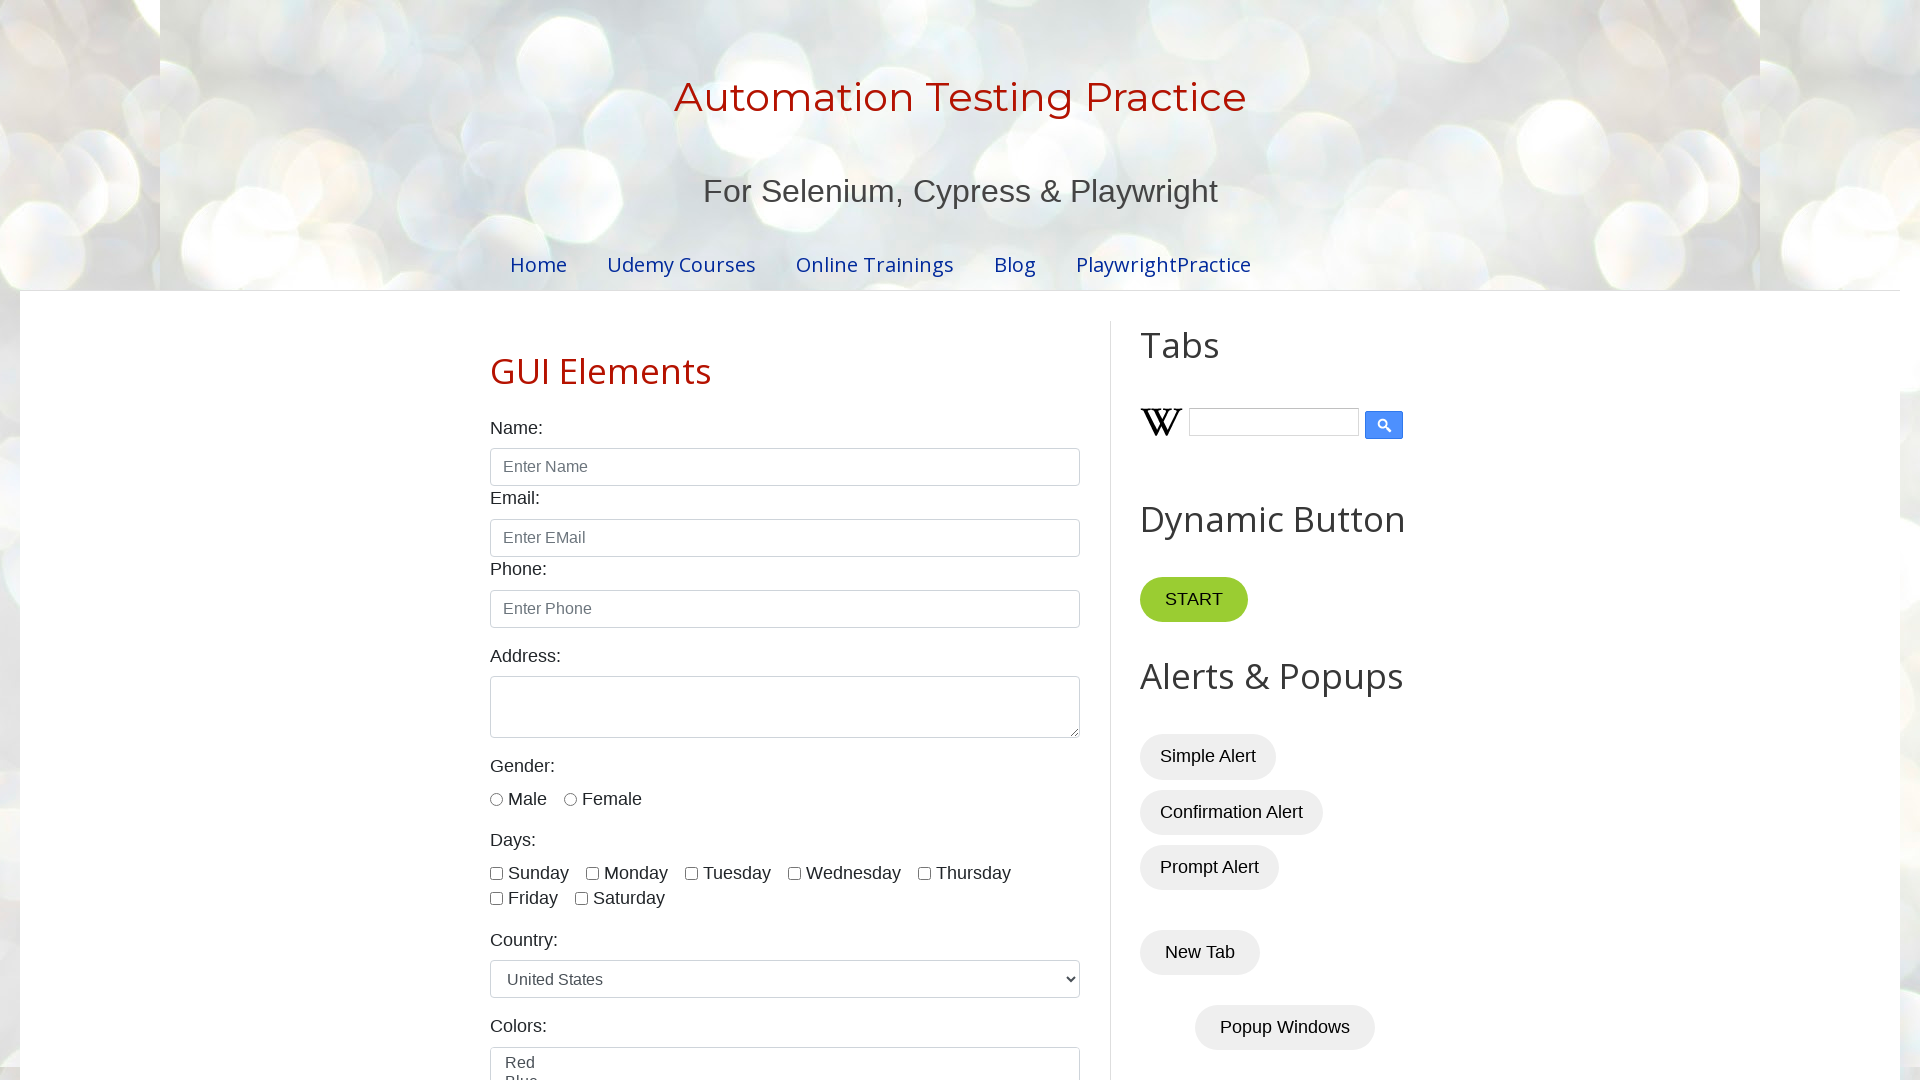

Page fully loaded and DOM content ready
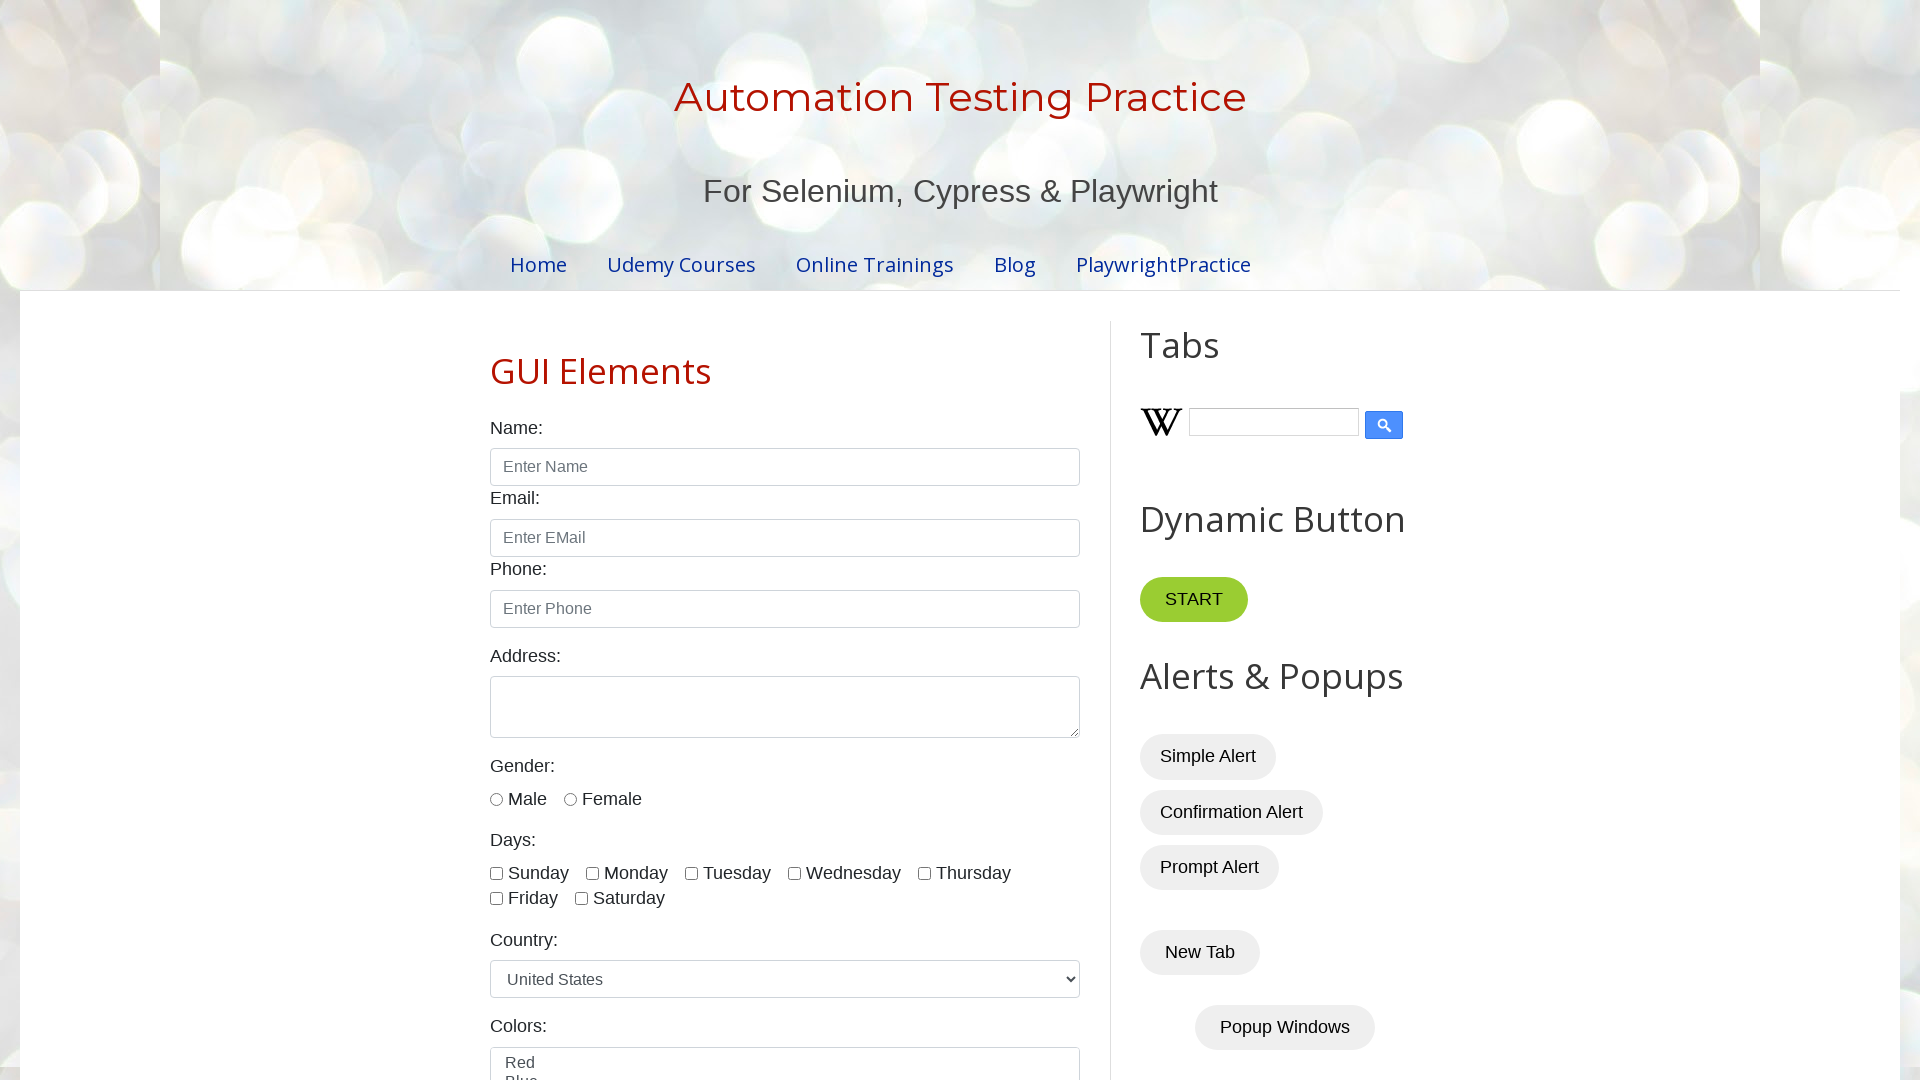

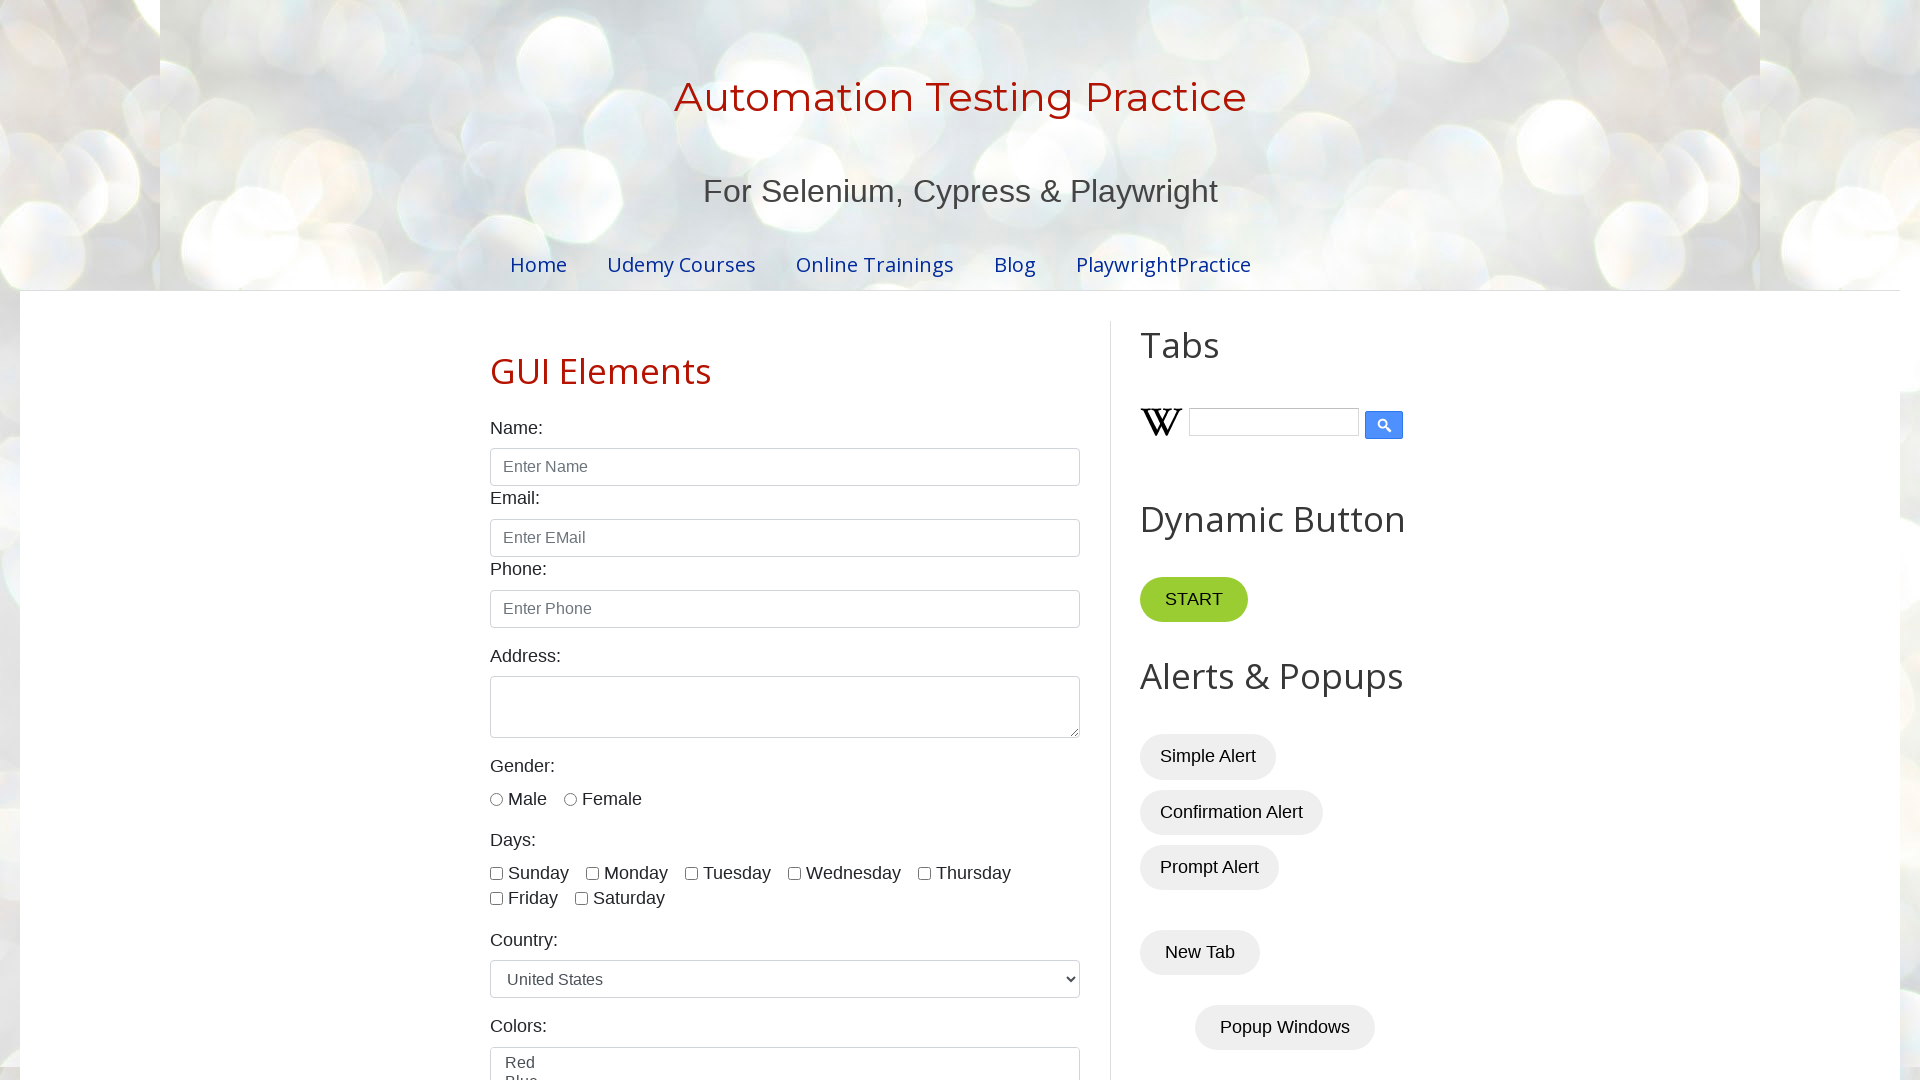